Clicks the Customer Login button on the banking demo application landing page to navigate to the customer section

Starting URL: https://globalsqa.com/angularJs-protractor/BankingProject/#/login

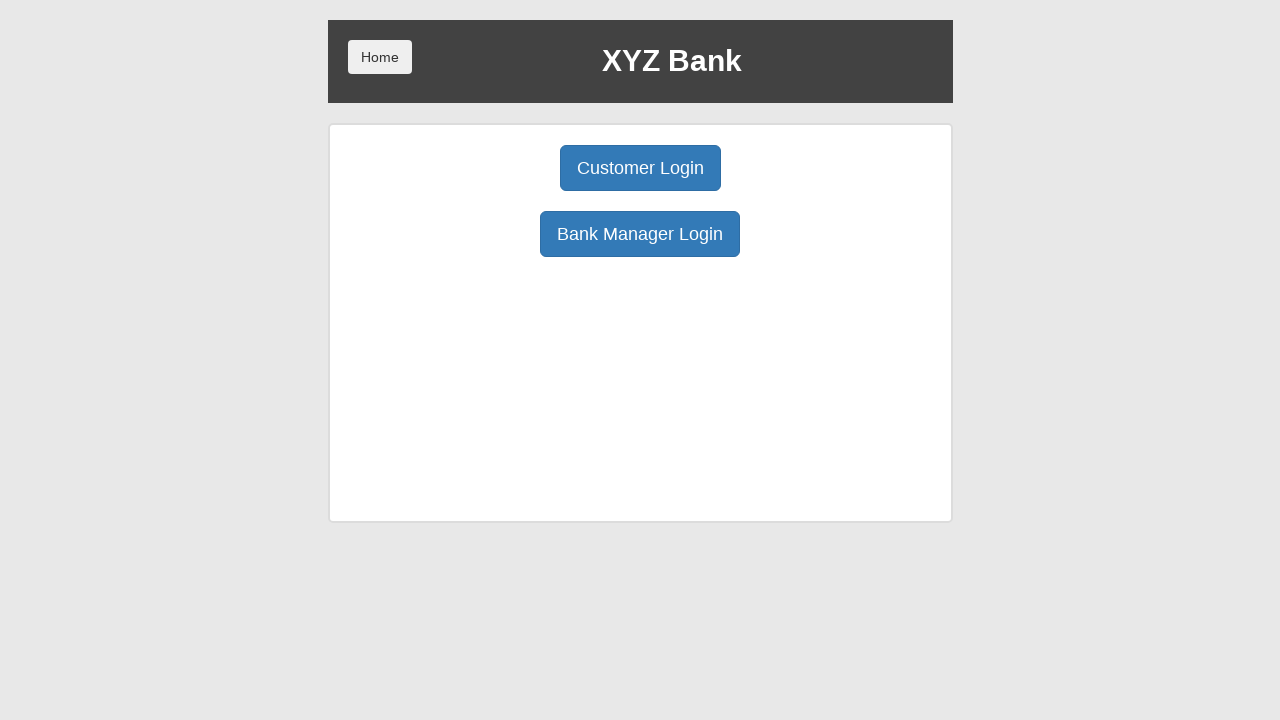

Navigated to banking demo application landing page
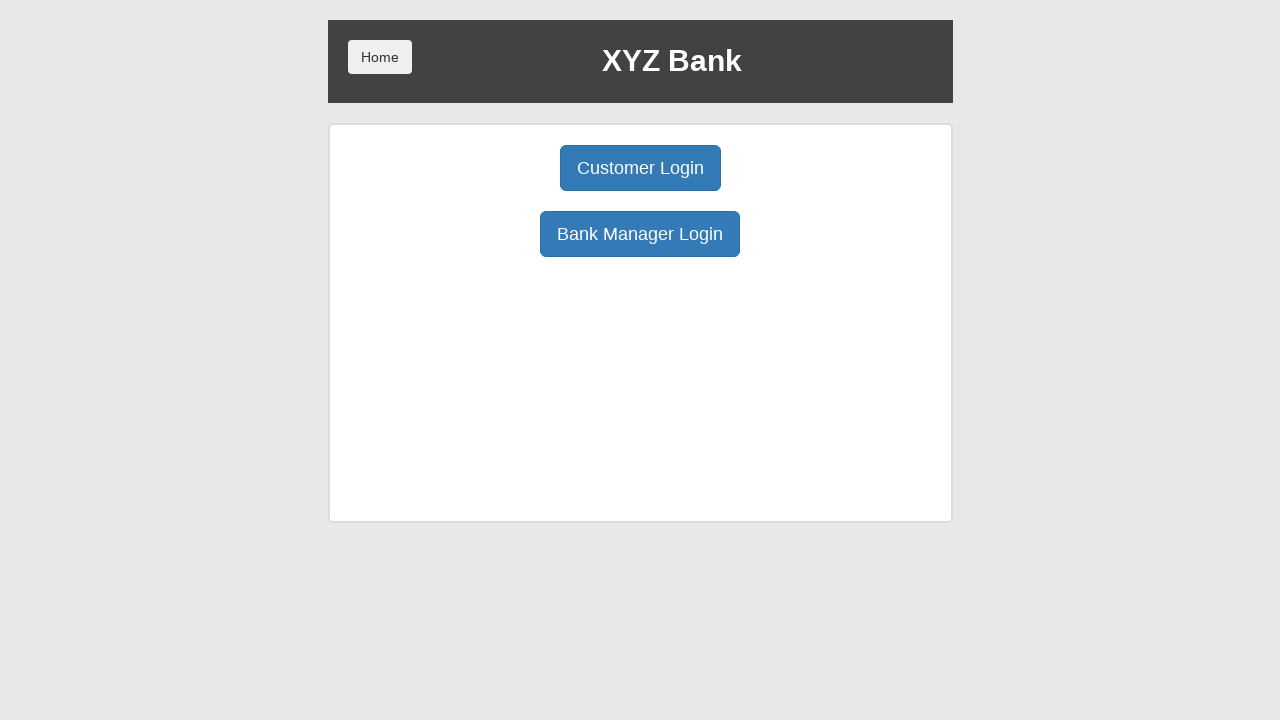

Clicked the Customer Login button to navigate to customer section at (640, 168) on div.borderM.box.padT20 div:nth-child(1)
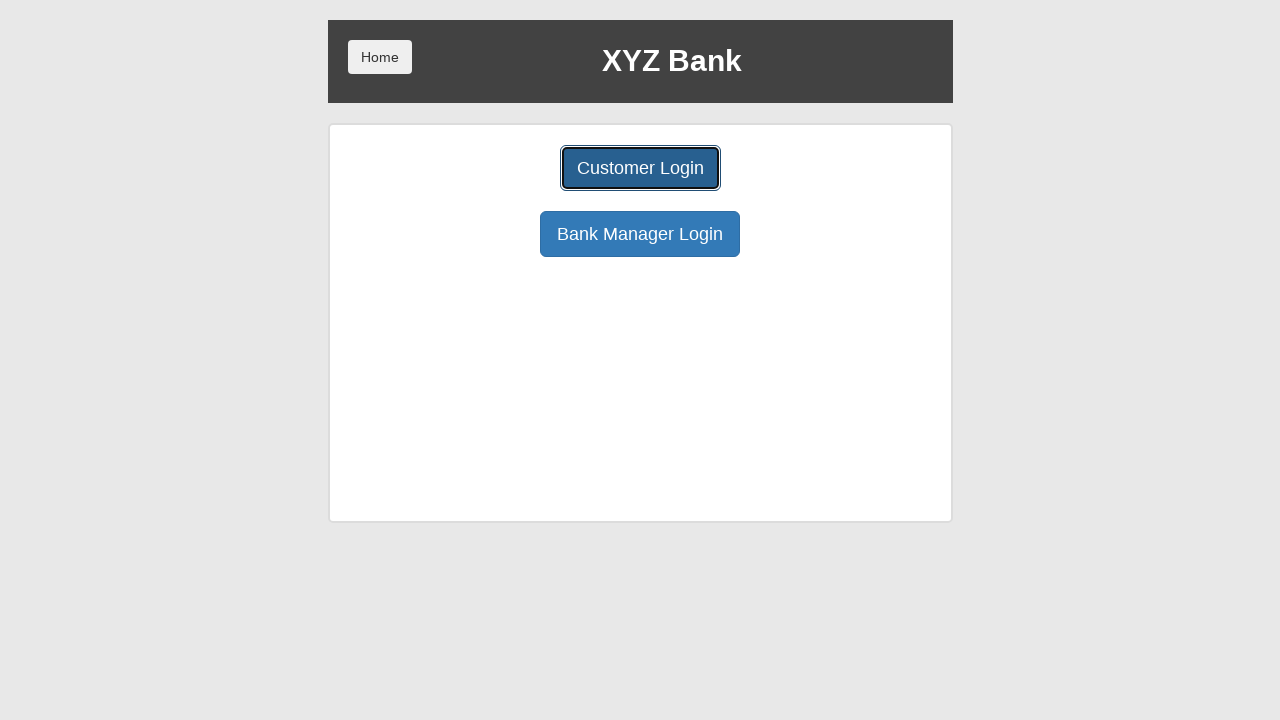

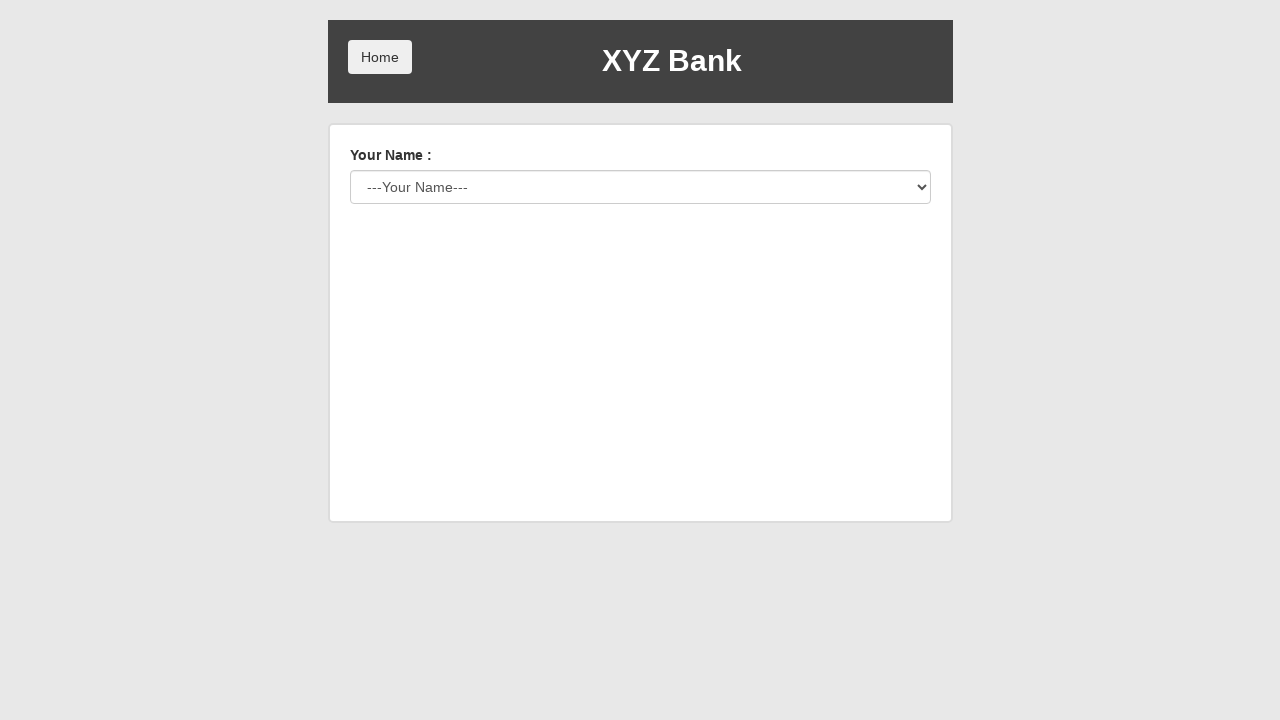